Tests that a button becomes visible after a delay on the dynamic properties page by waiting for it to be clickable and verifying it is displayed

Starting URL: https://demoqa.com/dynamic-properties

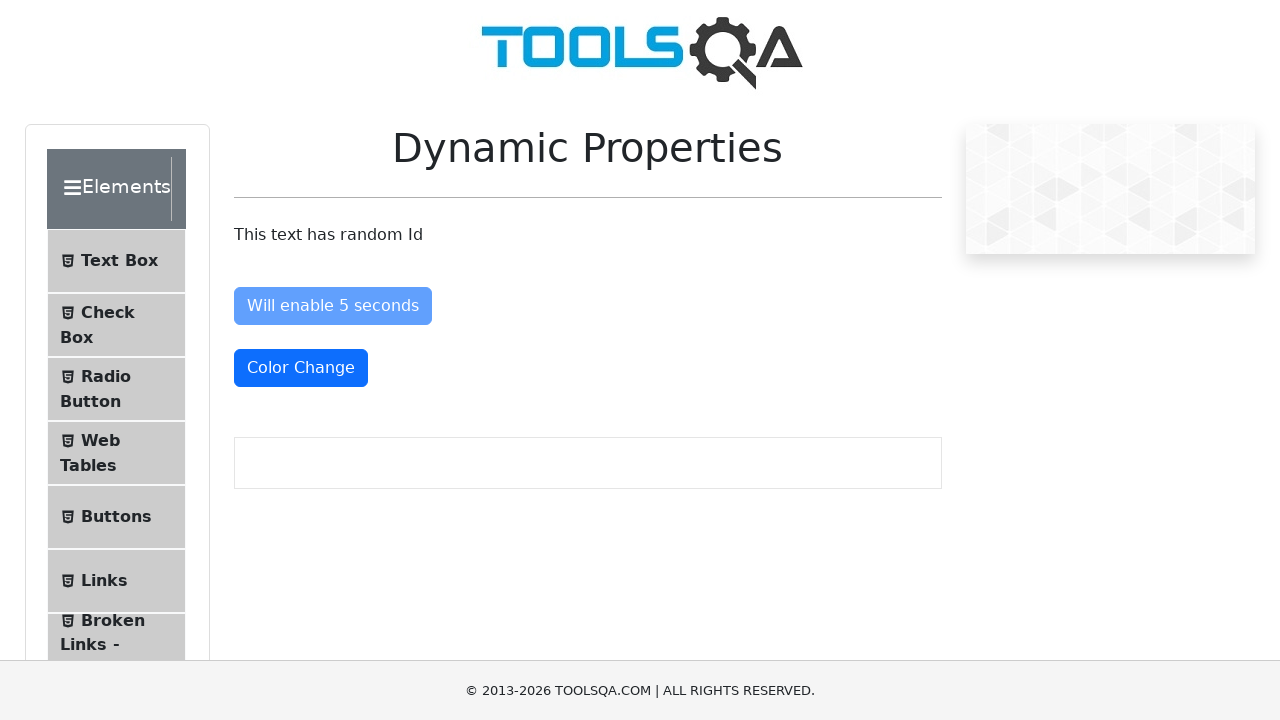

Waited for 'Visible After 5 Seconds' button to become visible
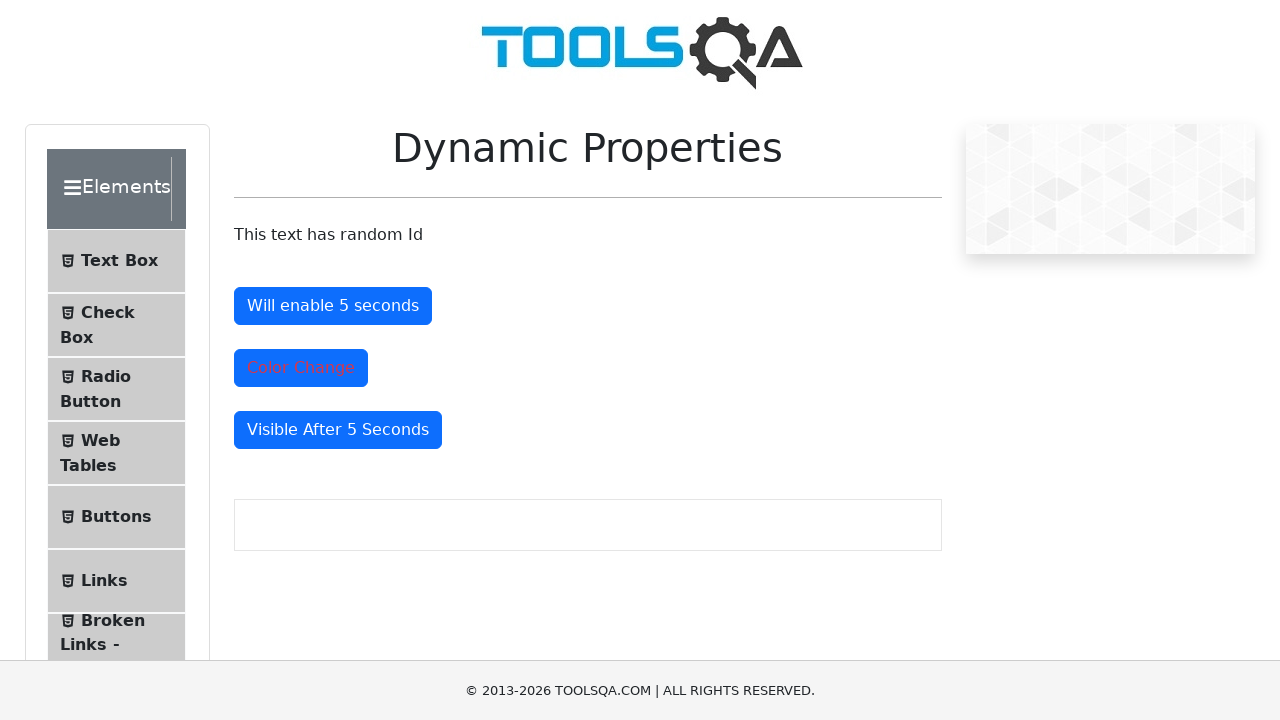

Verified that the button is displayed
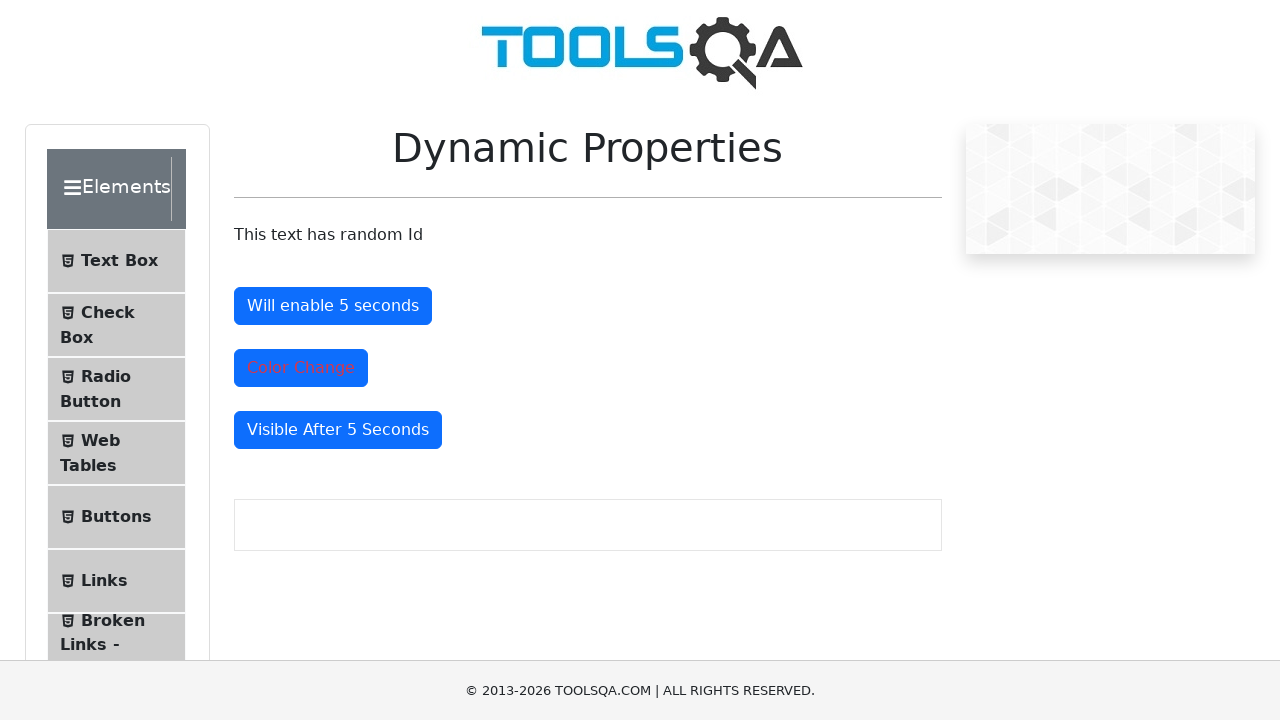

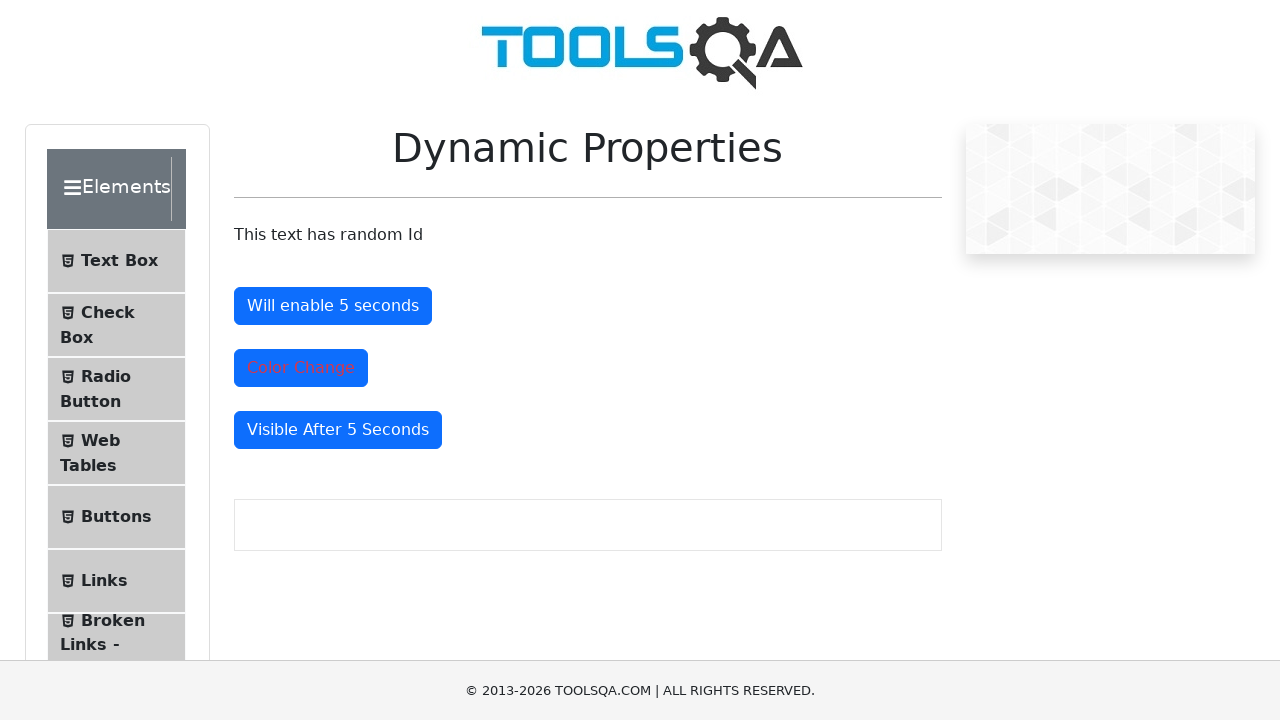